Tests date picker functionality by selecting a specific date through year, month, and day navigation

Starting URL: https://rahulshettyacademy.com/seleniumPractise/#/offers

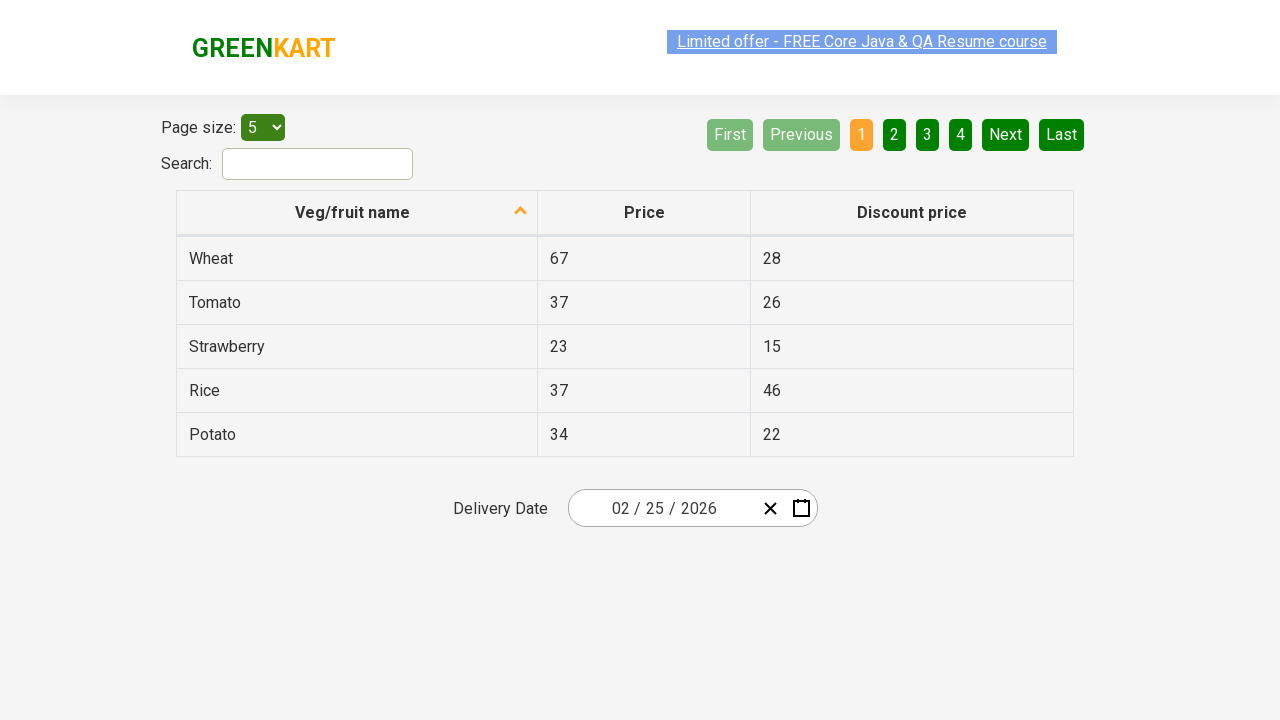

Clicked date picker button to open calendar at (801, 508) on .react-date-picker__button >> nth=1
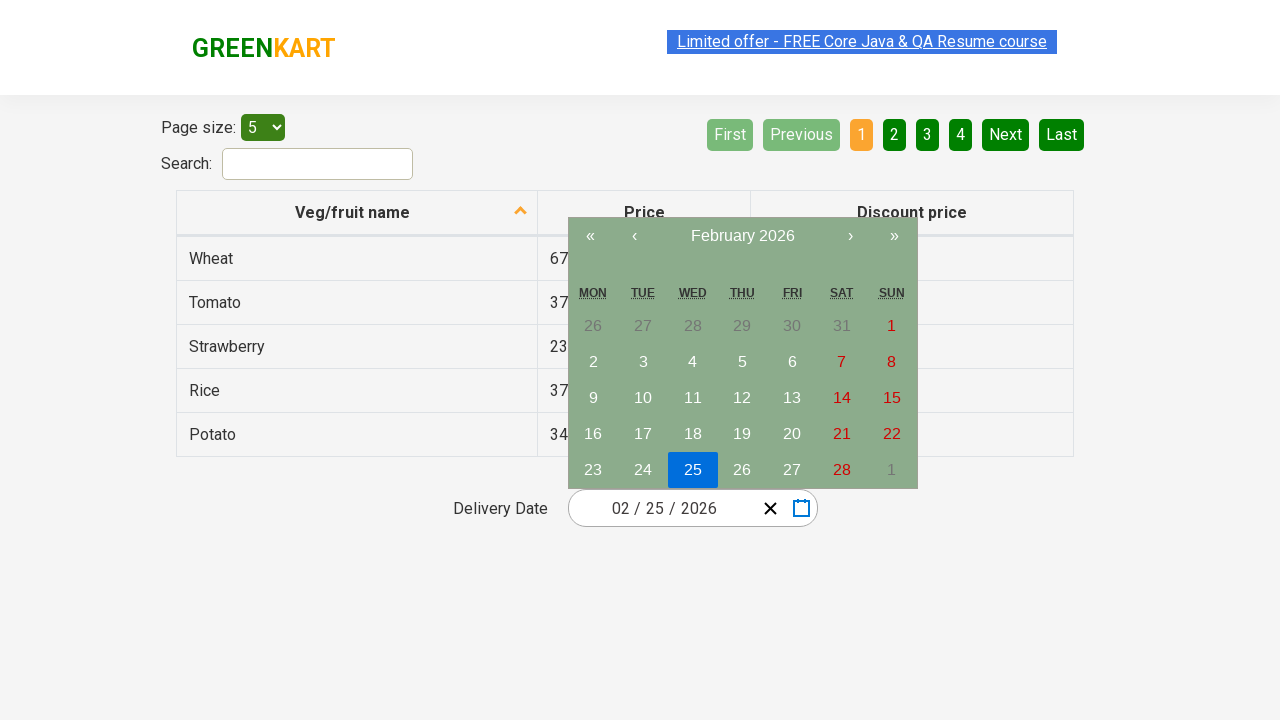

Clicked navigation label to navigate to month view at (742, 236) on .react-calendar__navigation__label
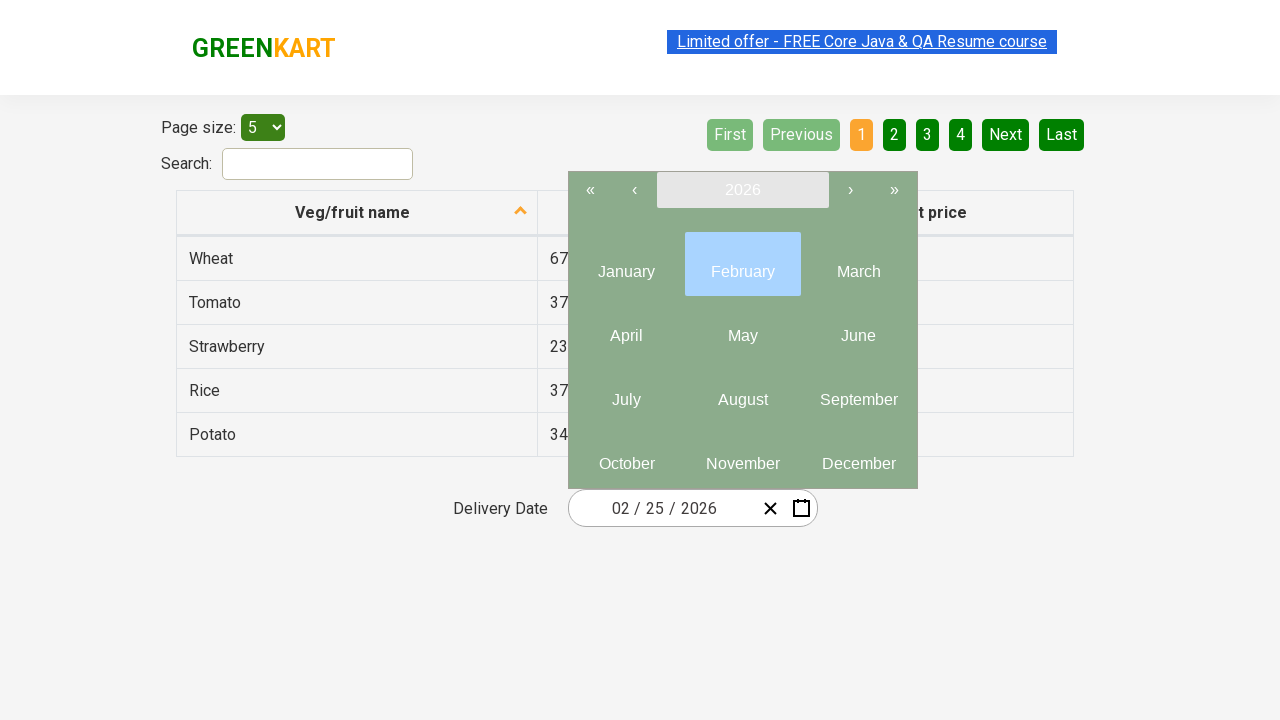

Clicked navigation label again to navigate to year view at (742, 190) on .react-calendar__navigation__label
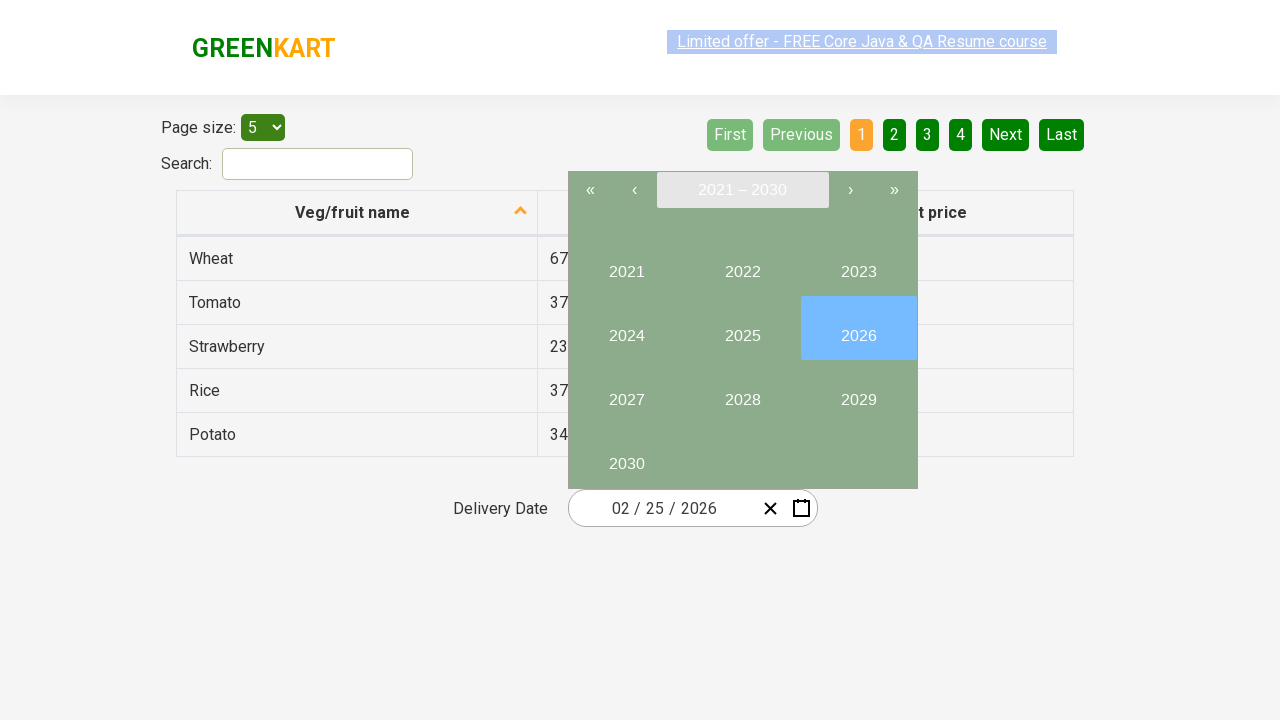

Selected year 2022 from decade view at (742, 264) on .react-calendar__decade-view__years__year >> internal:has-text="2022"i
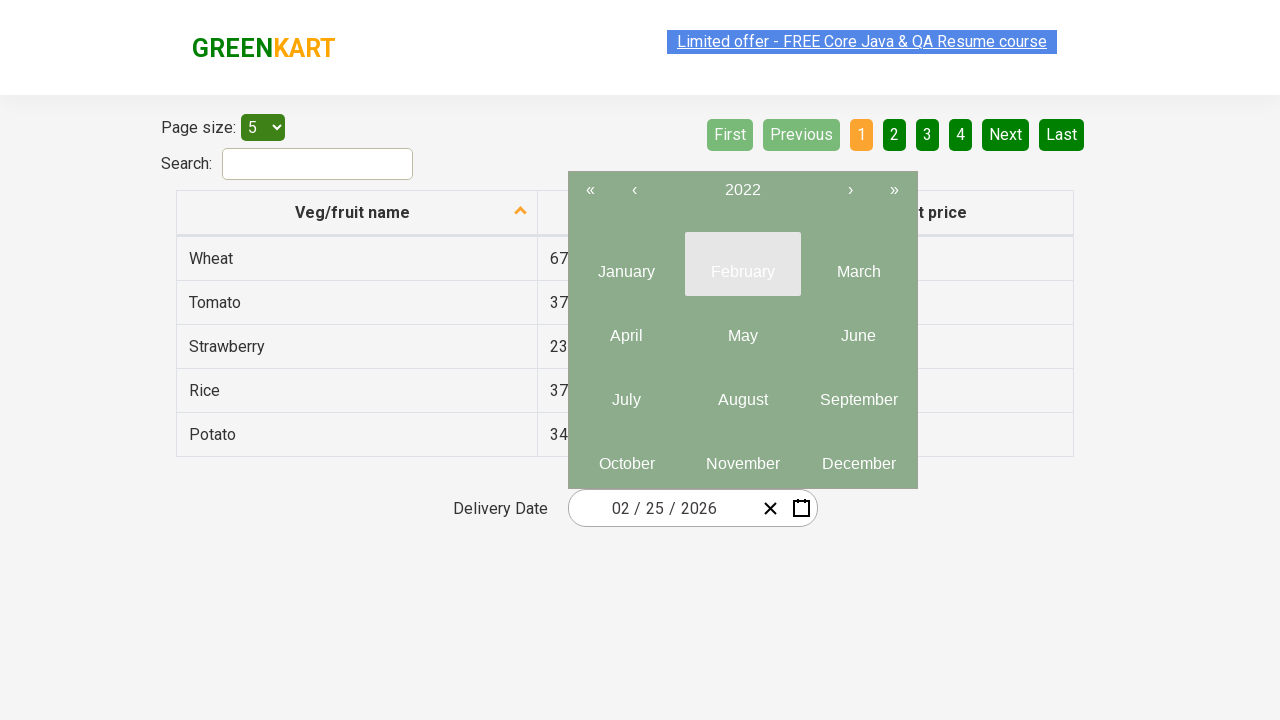

Selected month 11 (November) from year view at (742, 464) on .react-calendar__year-view__months__month abbr >> nth=10
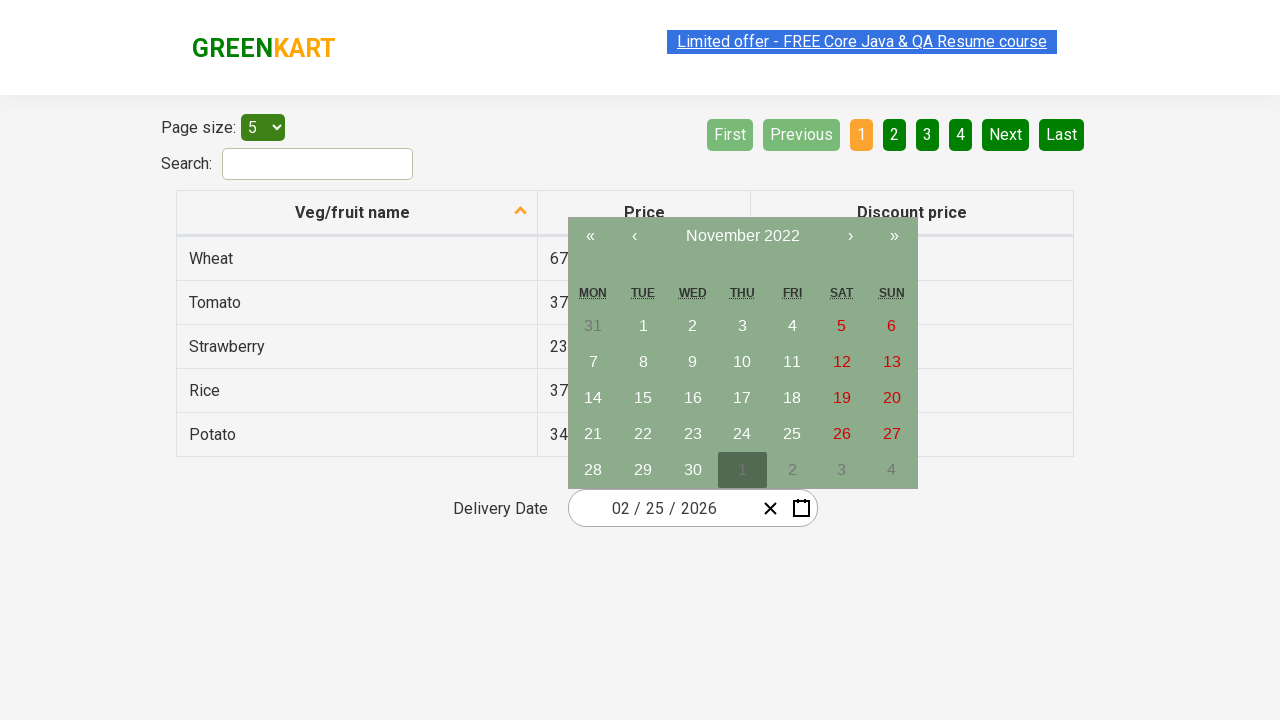

Selected day 15 from month view at (643, 398) on abbr >> internal:has-text="15"i
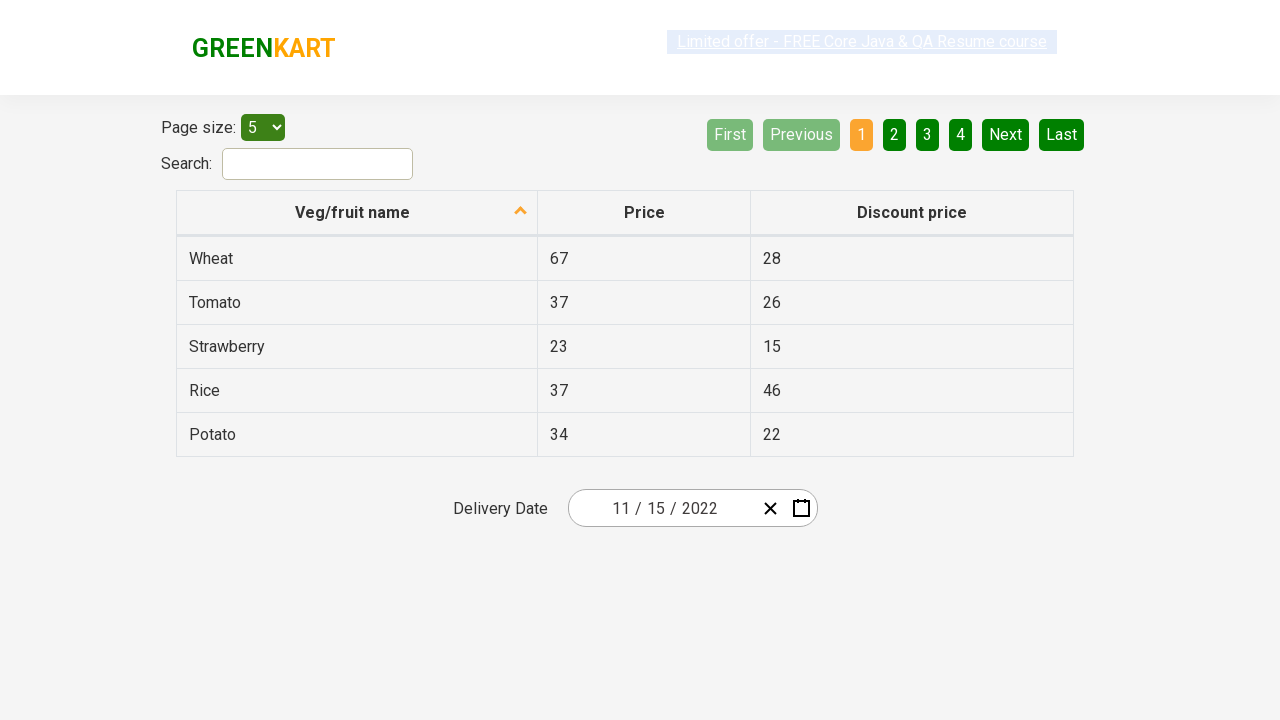

Verified date inputs contain correct values: month=11, day=15, year=2022
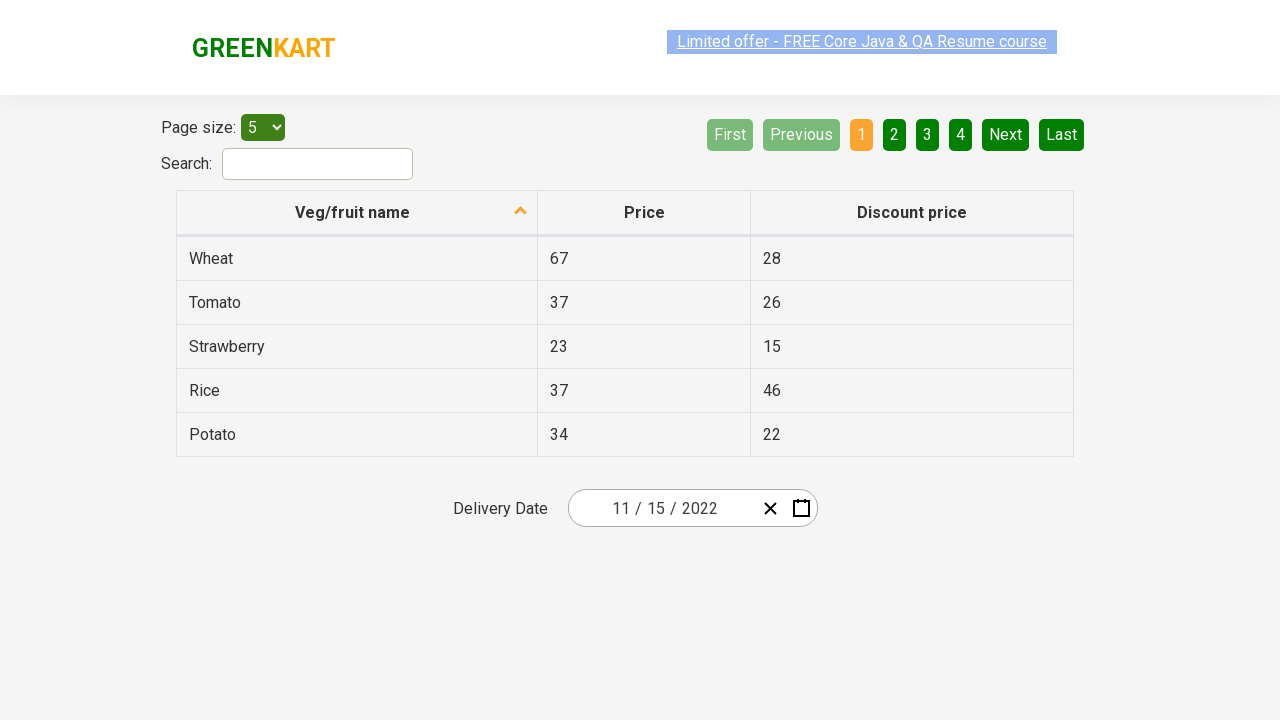

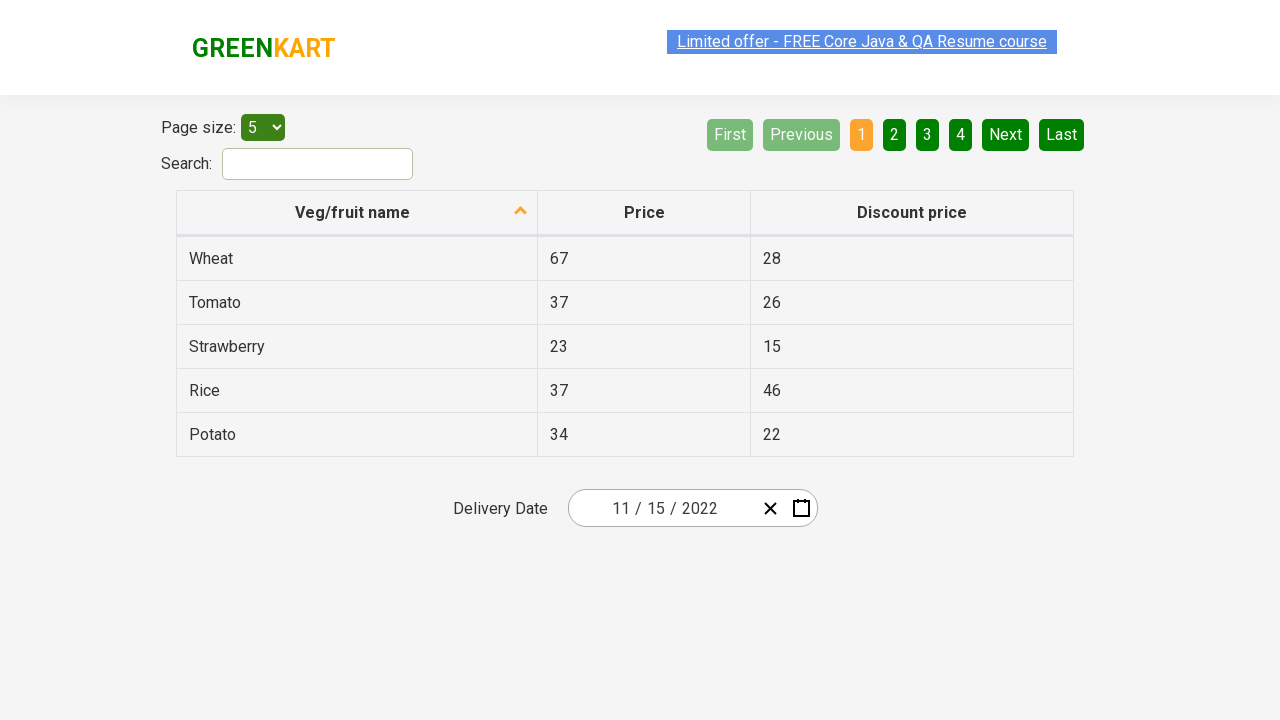